Tests CSS selector functionality by navigating to a contact form website and filling in a user input field using an ID-based CSS selector

Starting URL: http://www.mycontactform.com

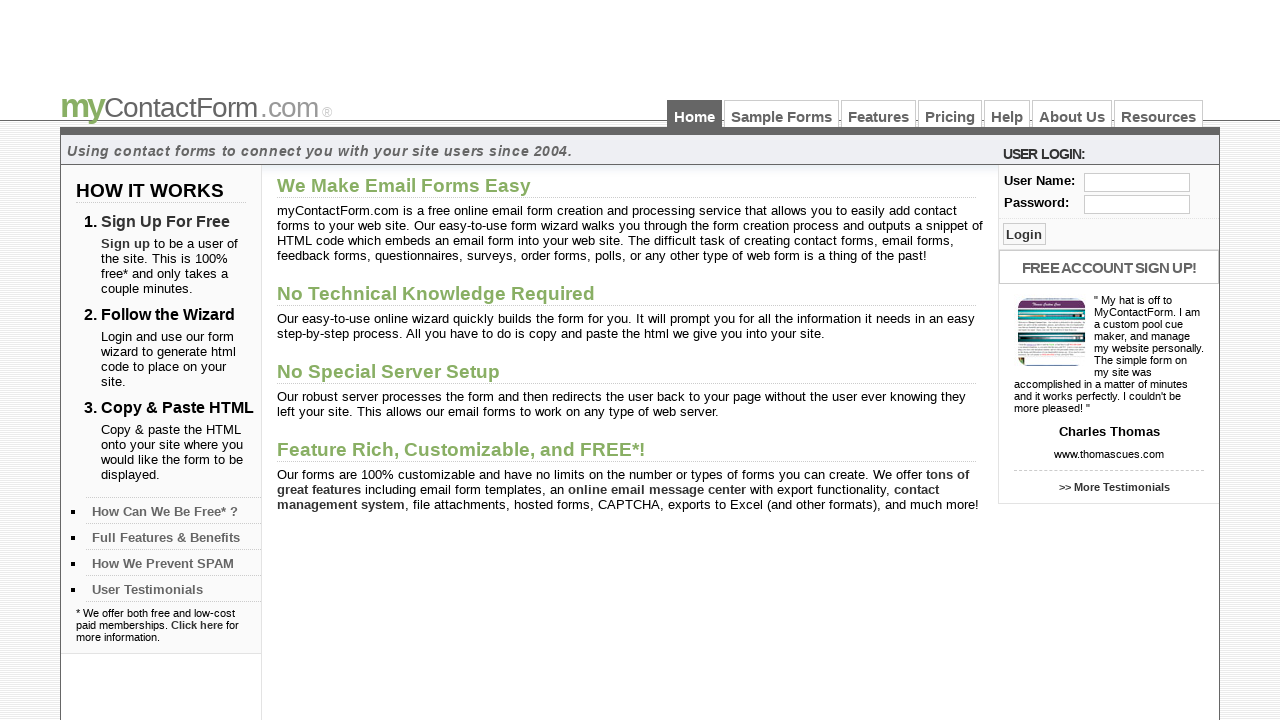

Filled user input field with 'hi' using ID-based CSS selector on #user
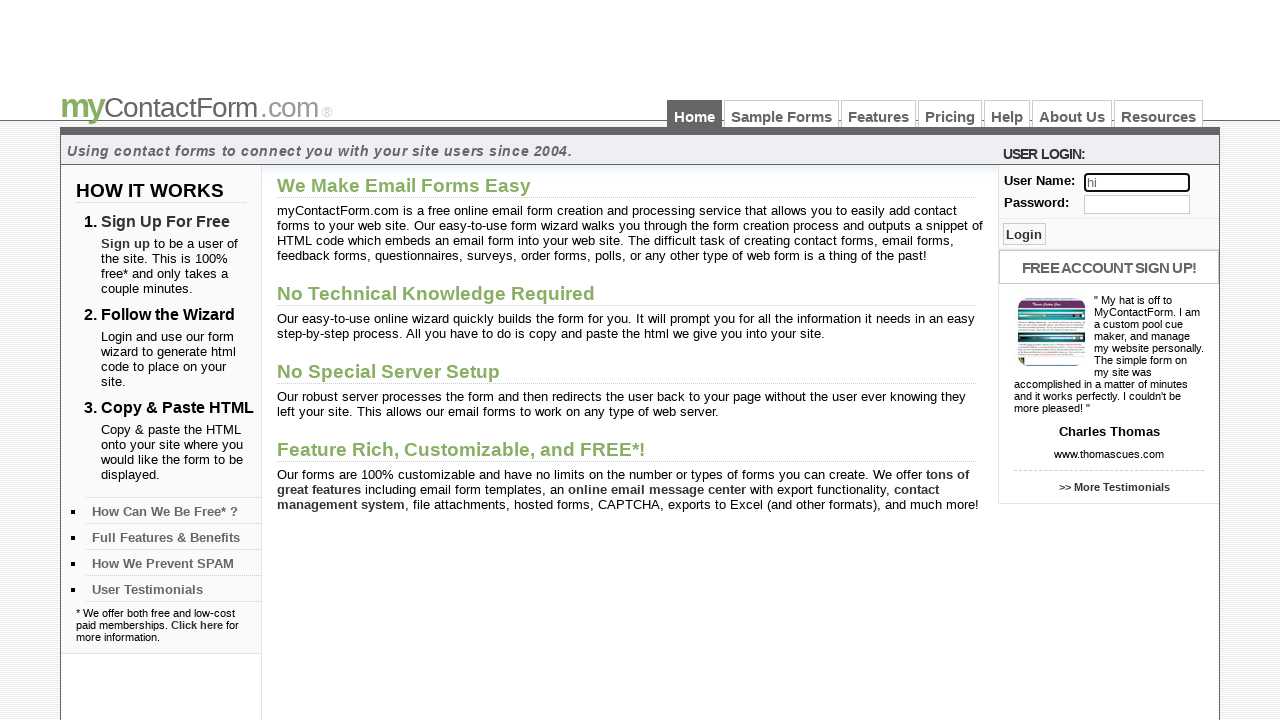

Waited 1 second to see the result
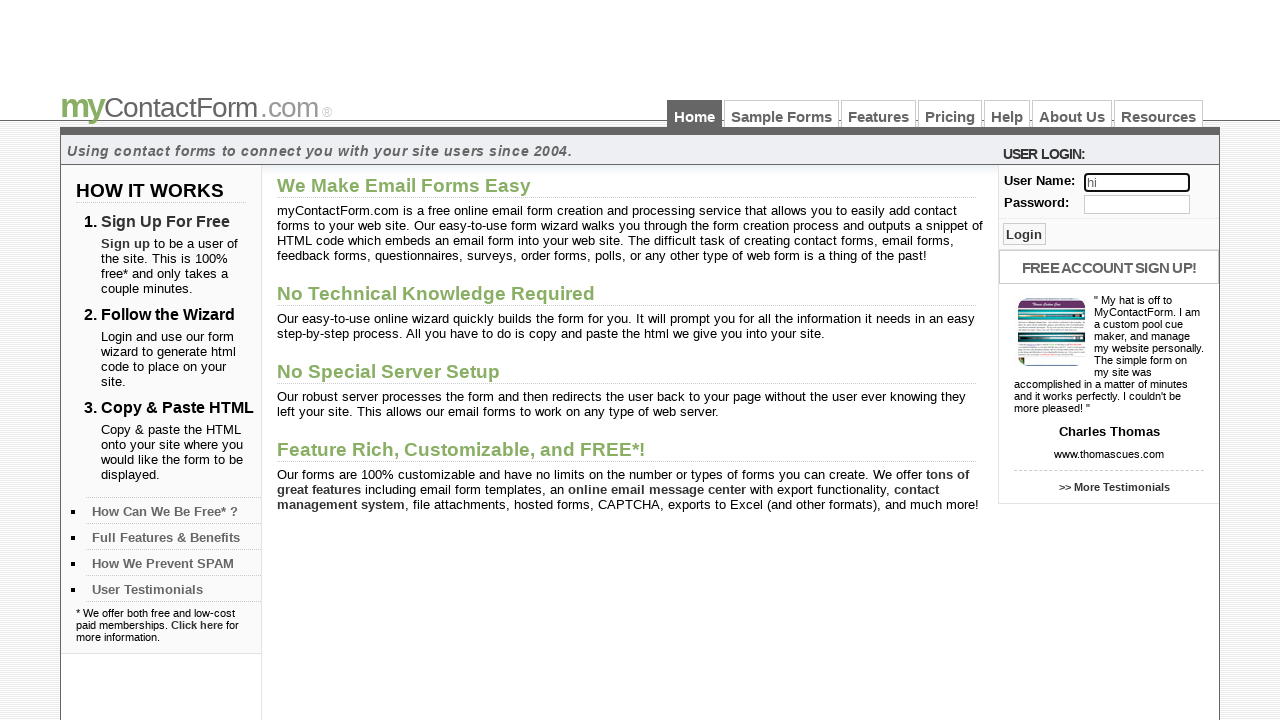

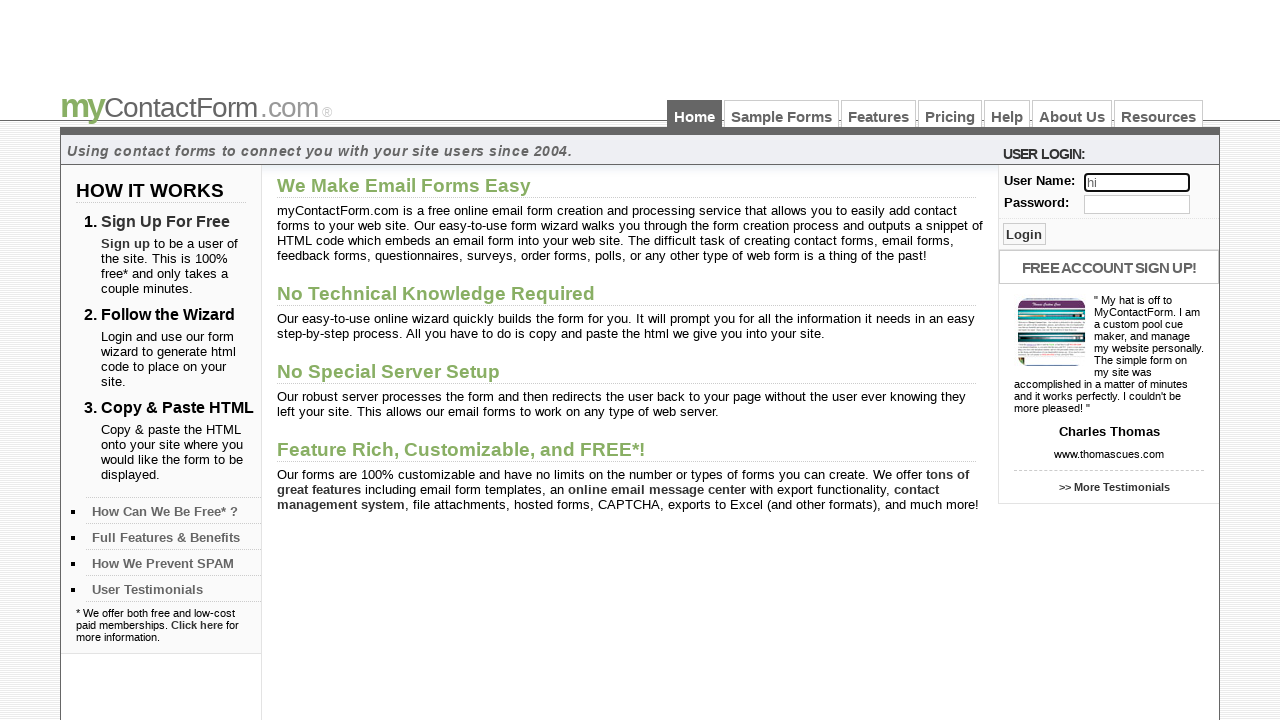